Tests that clicking the sign-up button opens the sign-up modal form and verifies the modal is displayed correctly.

Starting URL: https://www.demoblaze.com/

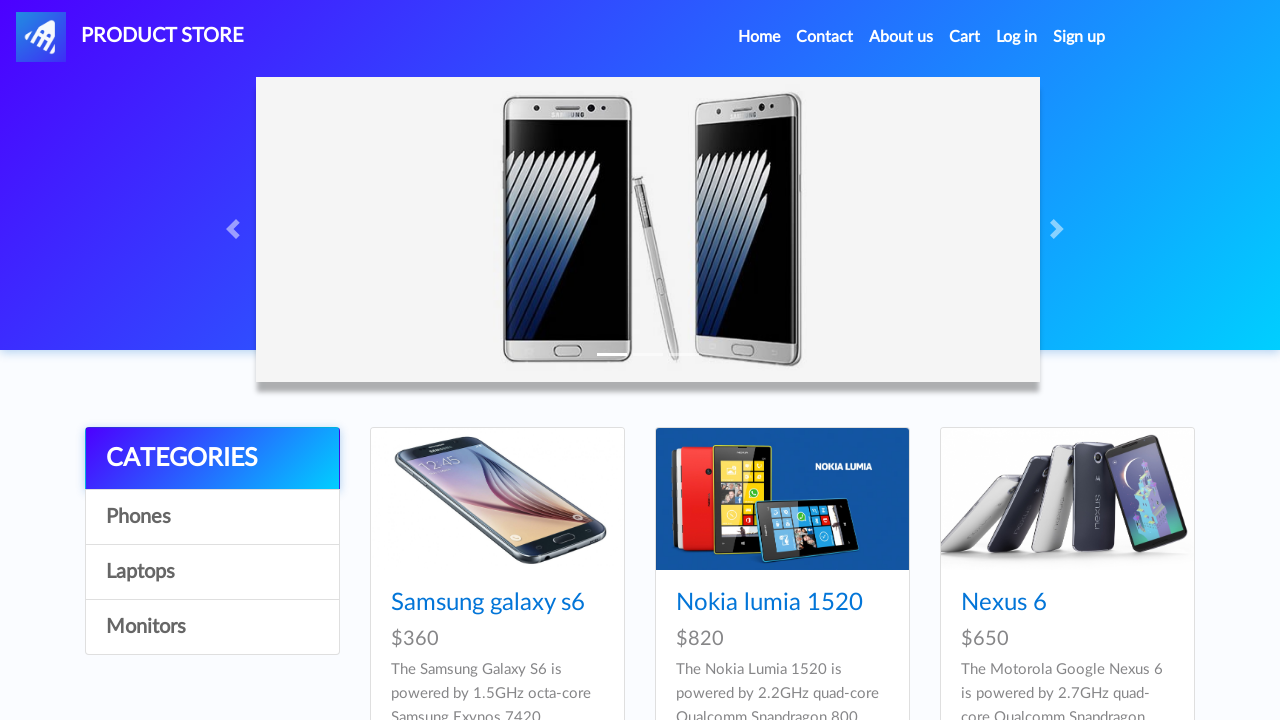

Clicked sign-up button (#signin2) to open modal at (1079, 37) on #signin2
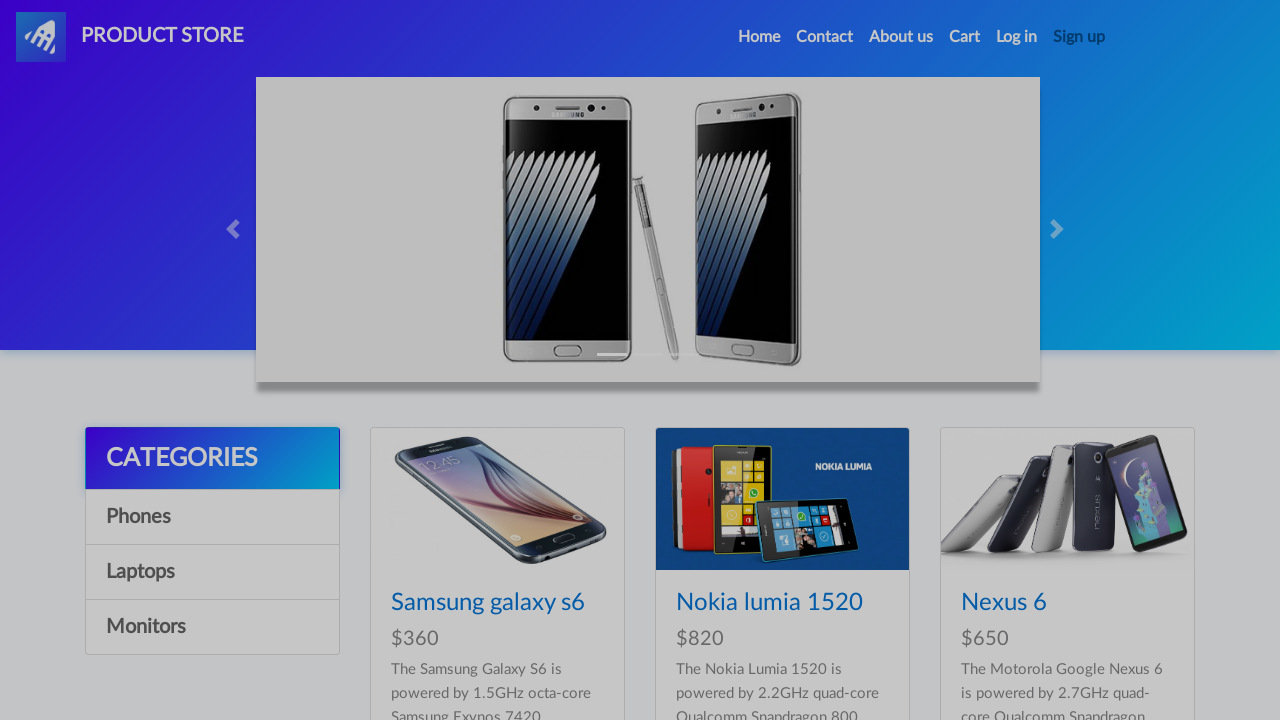

Sign-up modal appeared (waited for #signInModalLabel to be visible)
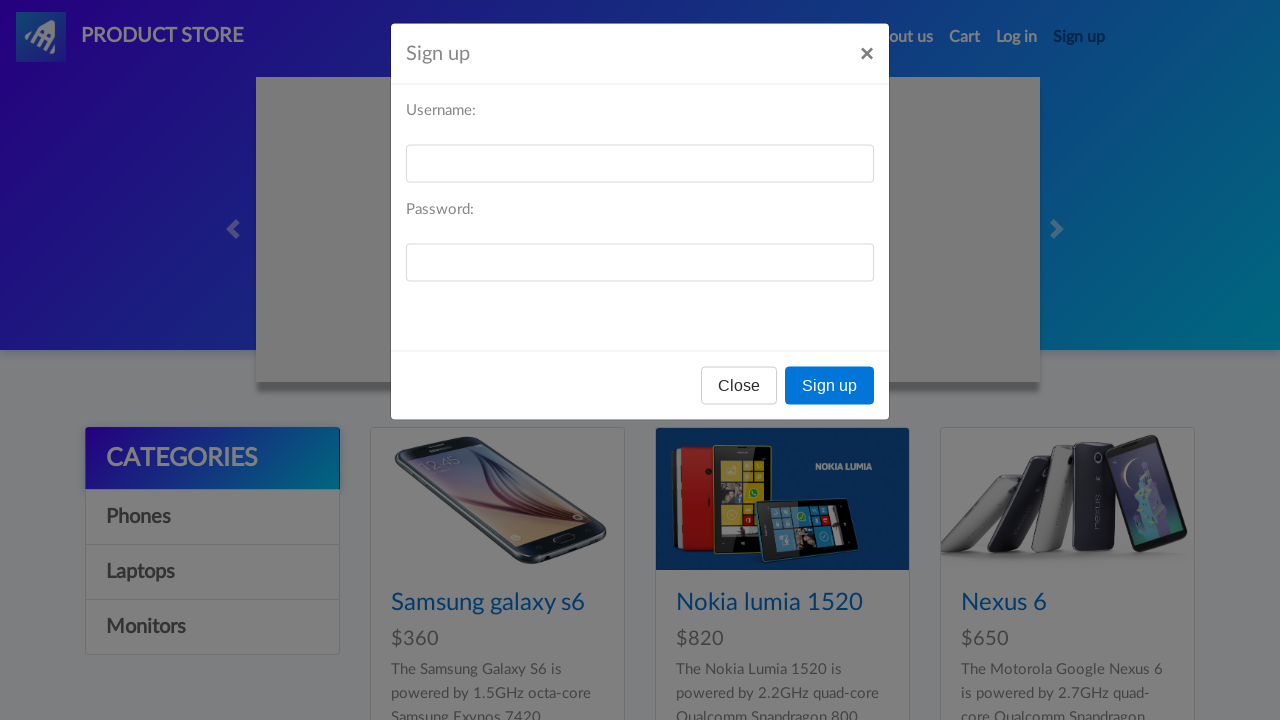

Verified sign-up modal label is visible
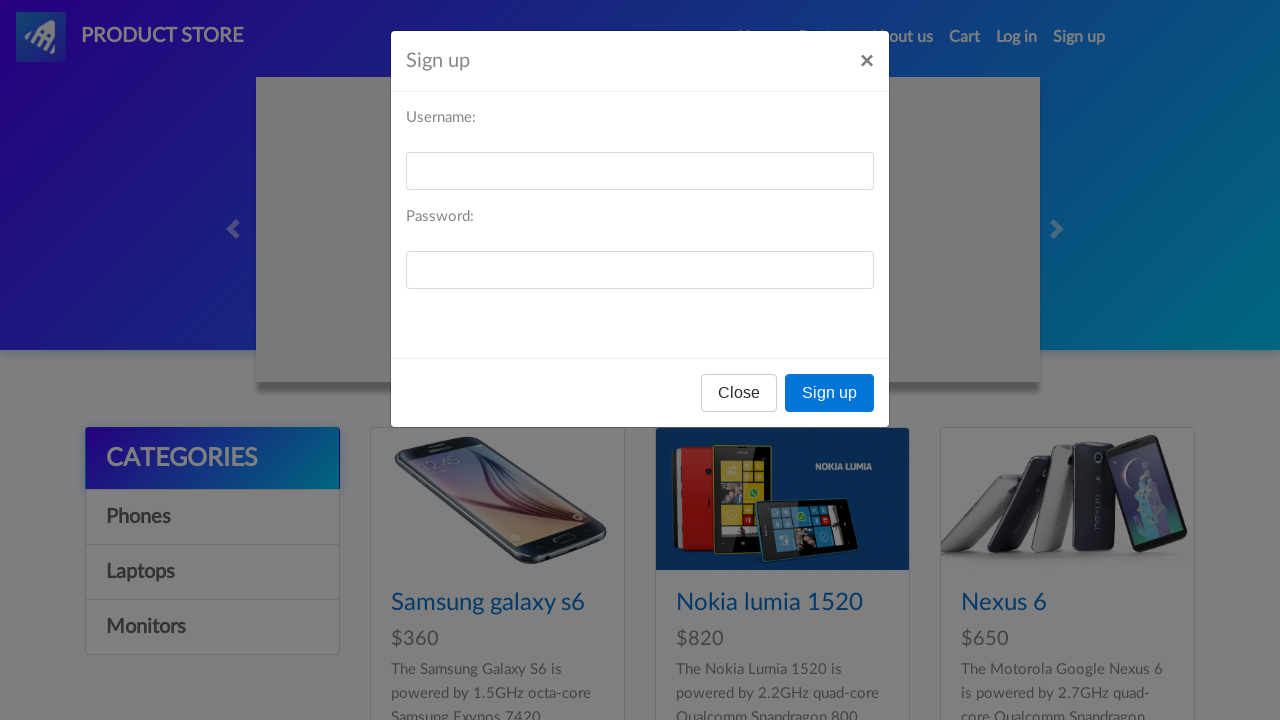

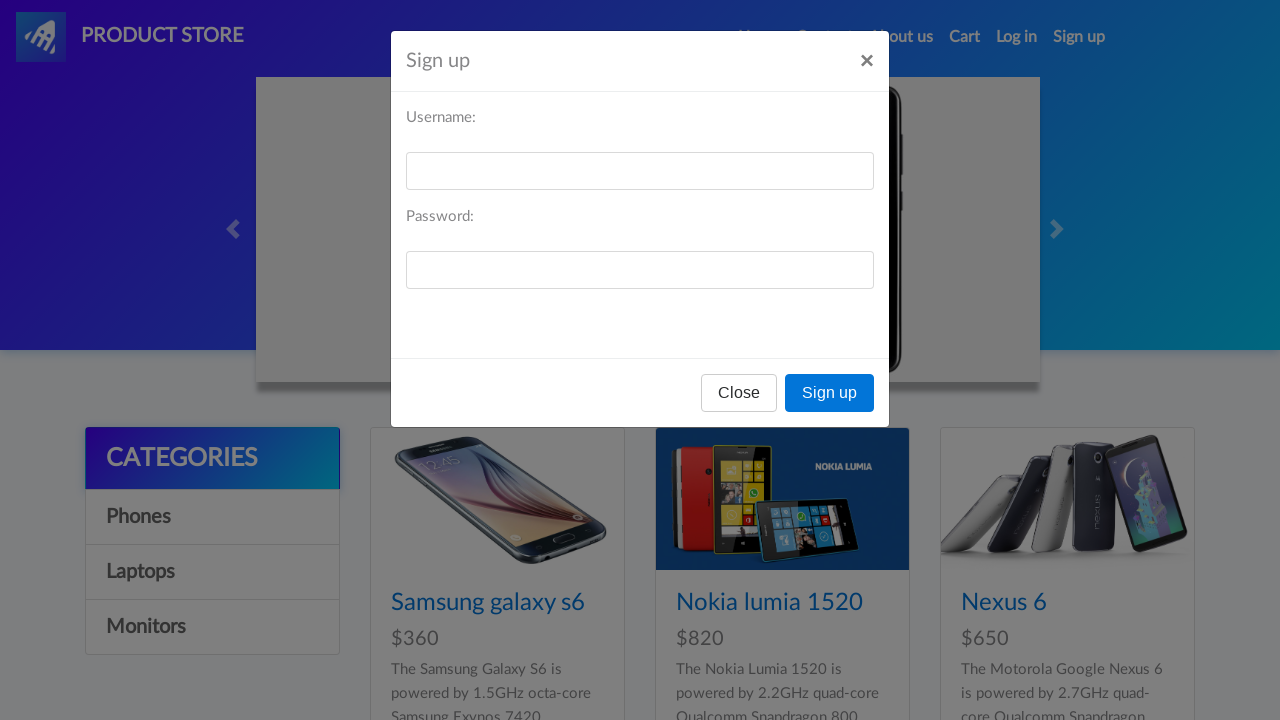